Tests link navigation by clicking a link using partial link text matching "Go to" on a practice page

Starting URL: https://www.leafground.com/link.xhtml

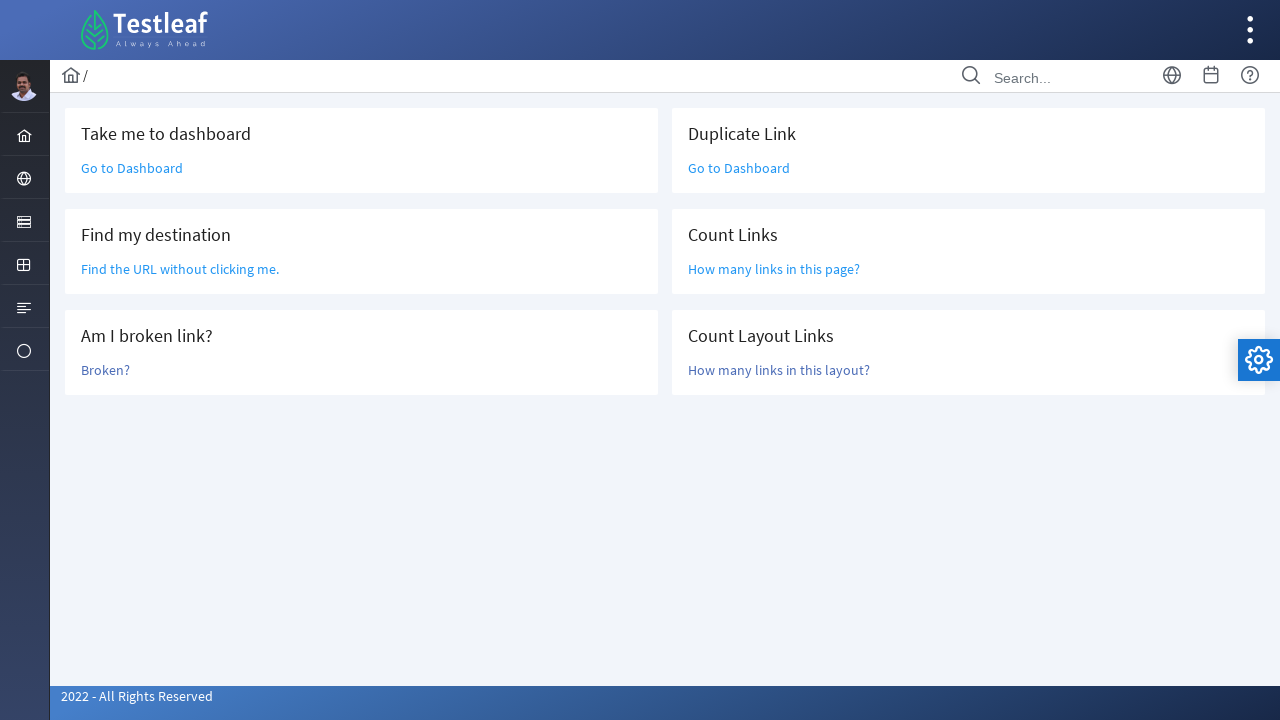

Navigated to link practice page
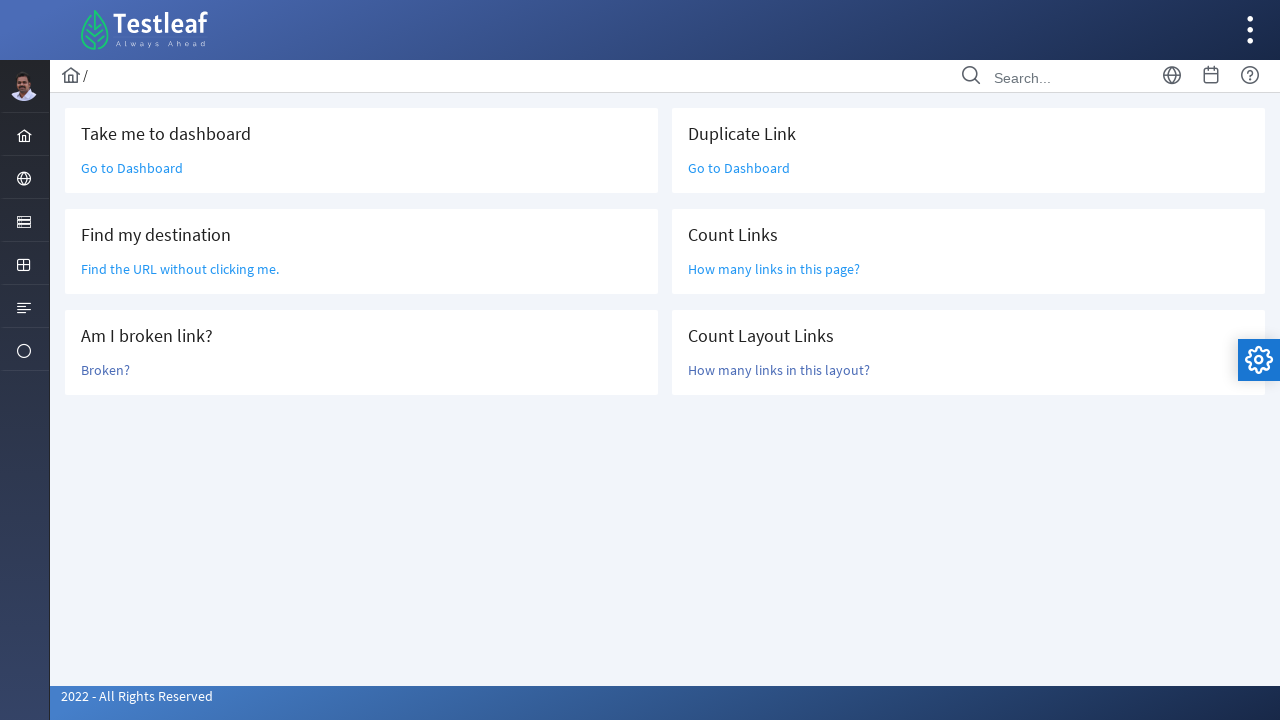

Clicked link with partial text match 'Go to' at (132, 168) on a:has-text('Go to')
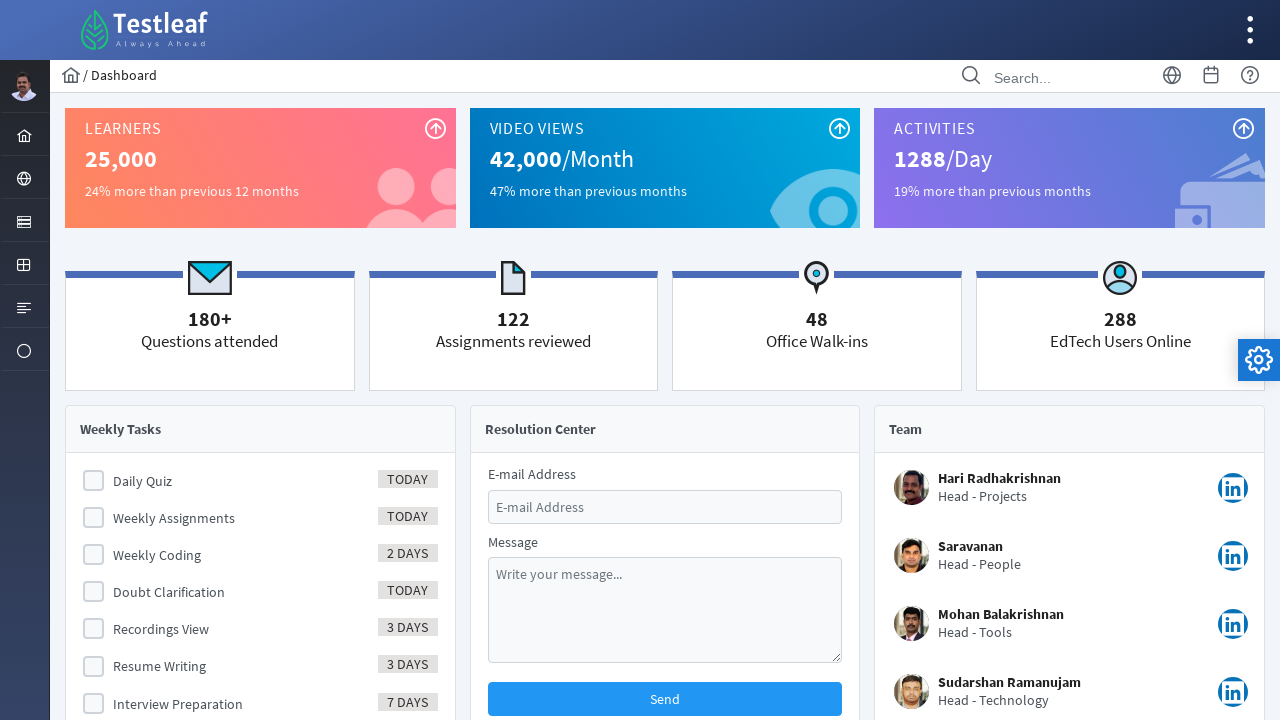

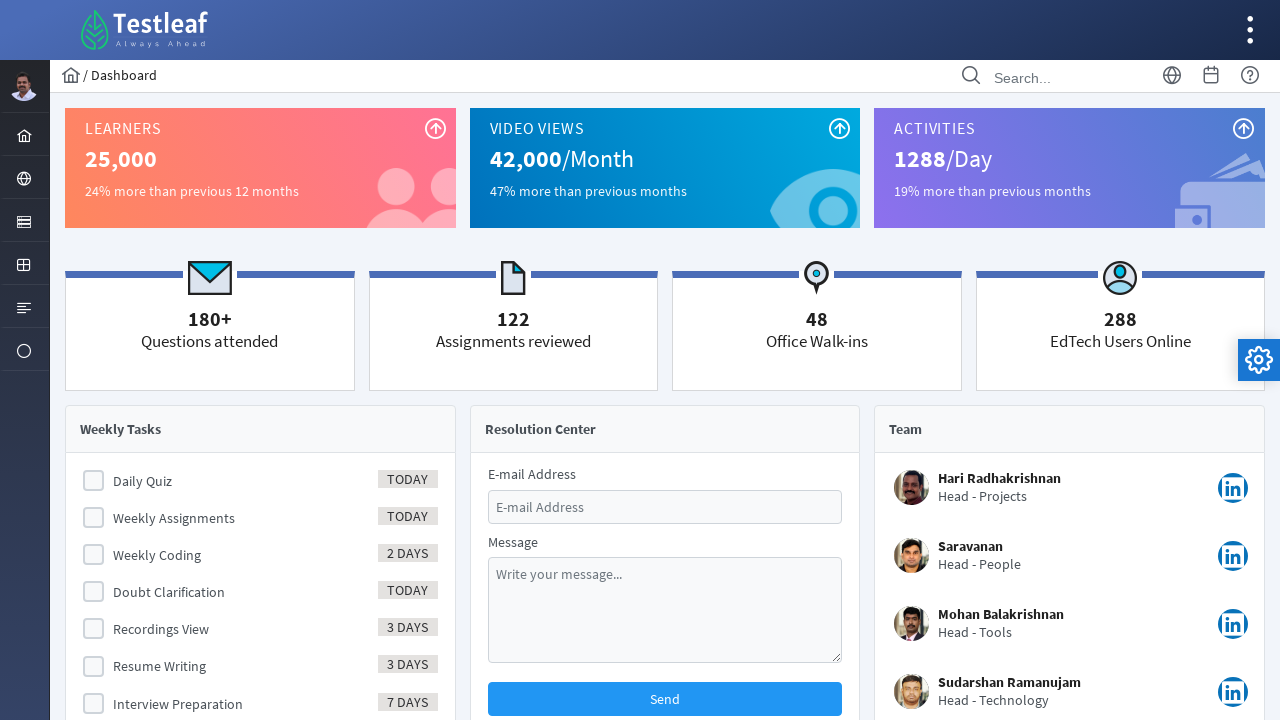